Tests handling a JavaScript alert that appears after a 5-second delay by clicking a button and accepting the delayed alert

Starting URL: https://demoqa.com/alerts

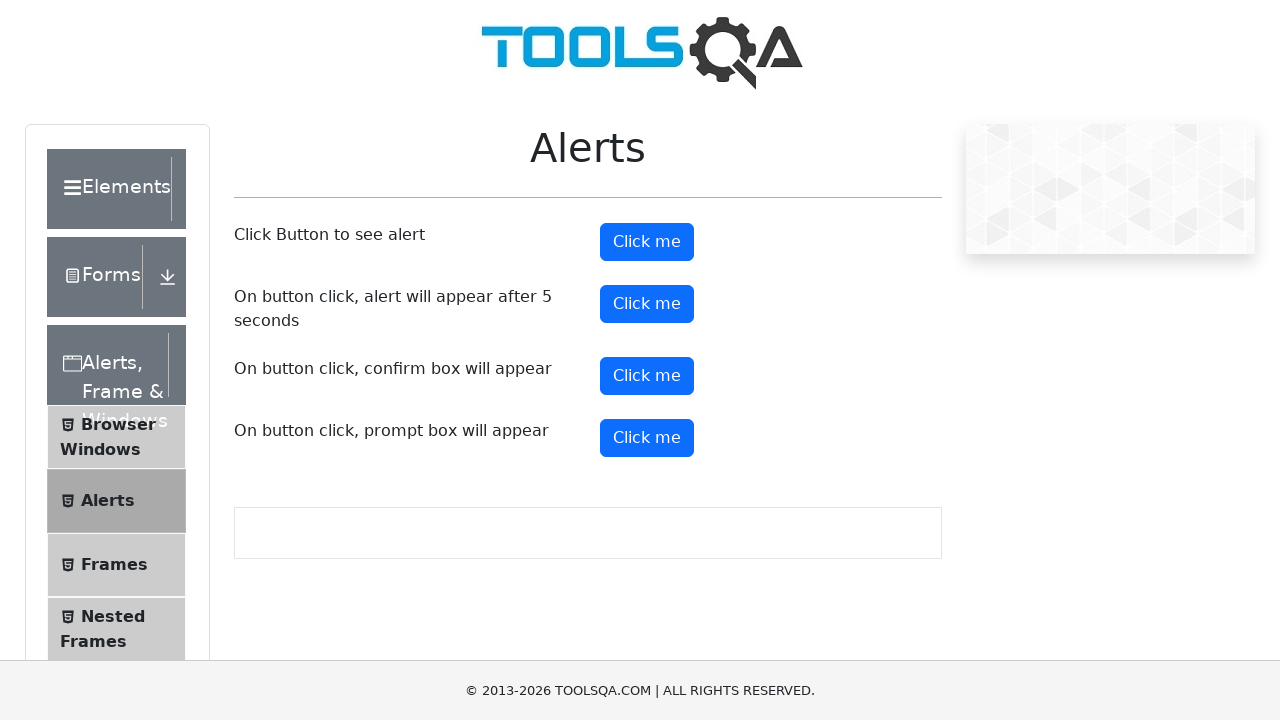

Set up dialog handler to automatically accept alerts
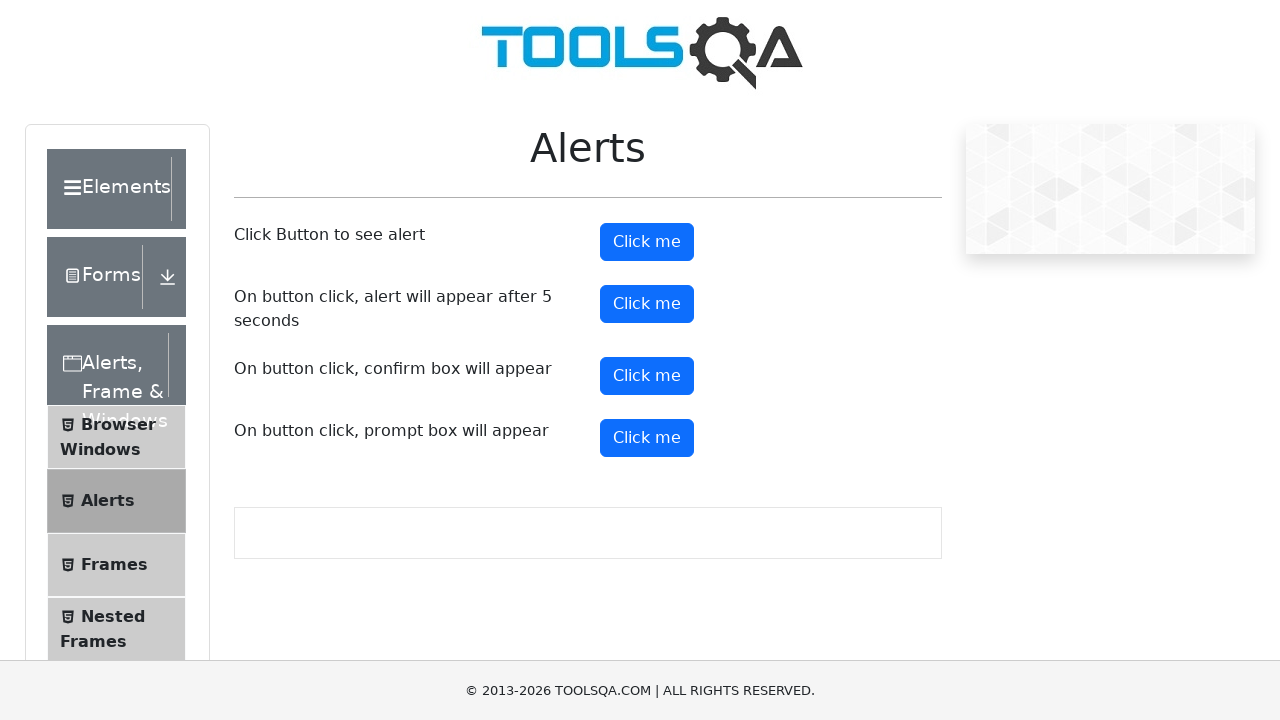

Clicked the timer alert button to trigger the delayed alert at (647, 304) on button#timerAlertButton
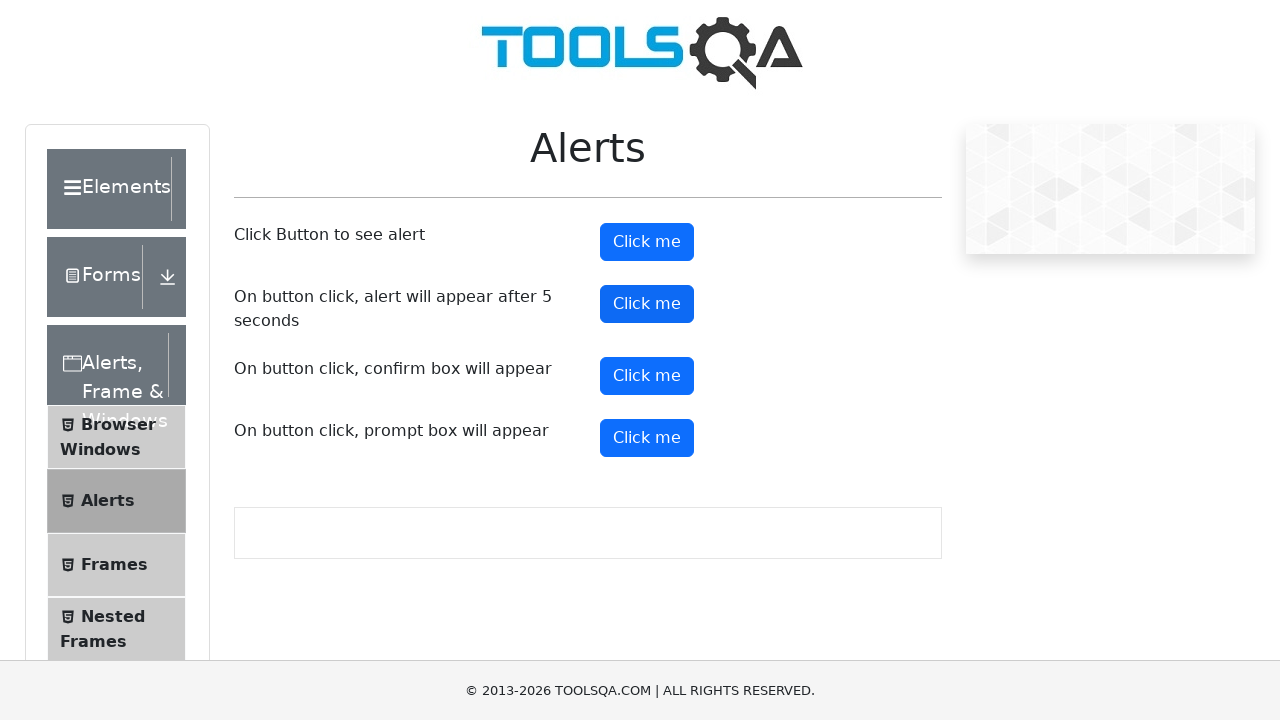

Waited 6 seconds for the alert to appear and be automatically accepted
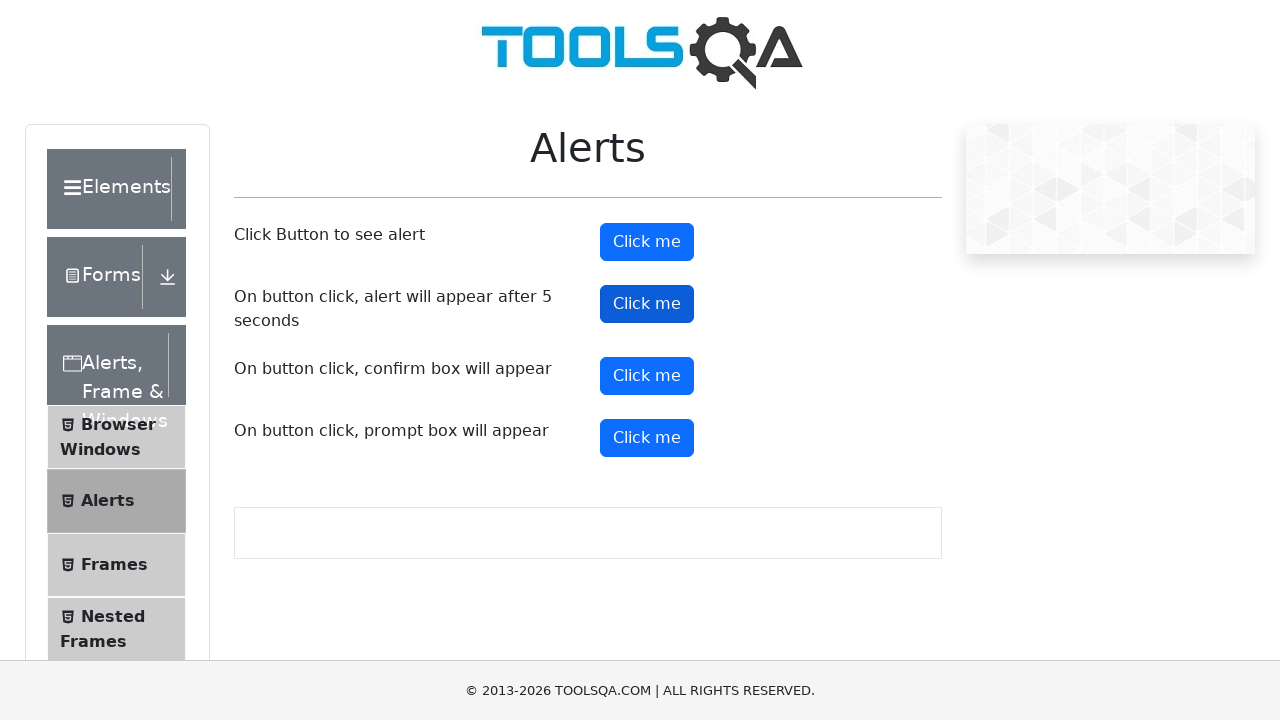

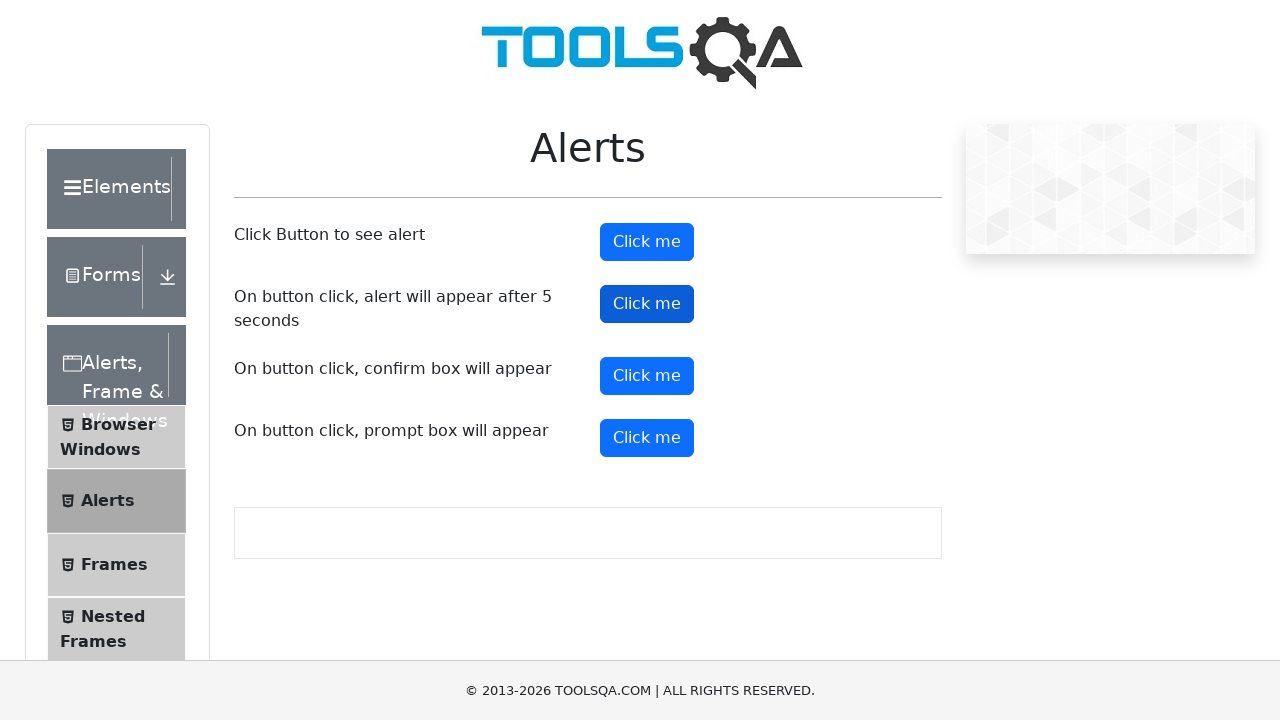